Tests form filling by entering name and message fields, then submitting the form

Starting URL: http://www.ultimateqa.com/filling-out-forms/

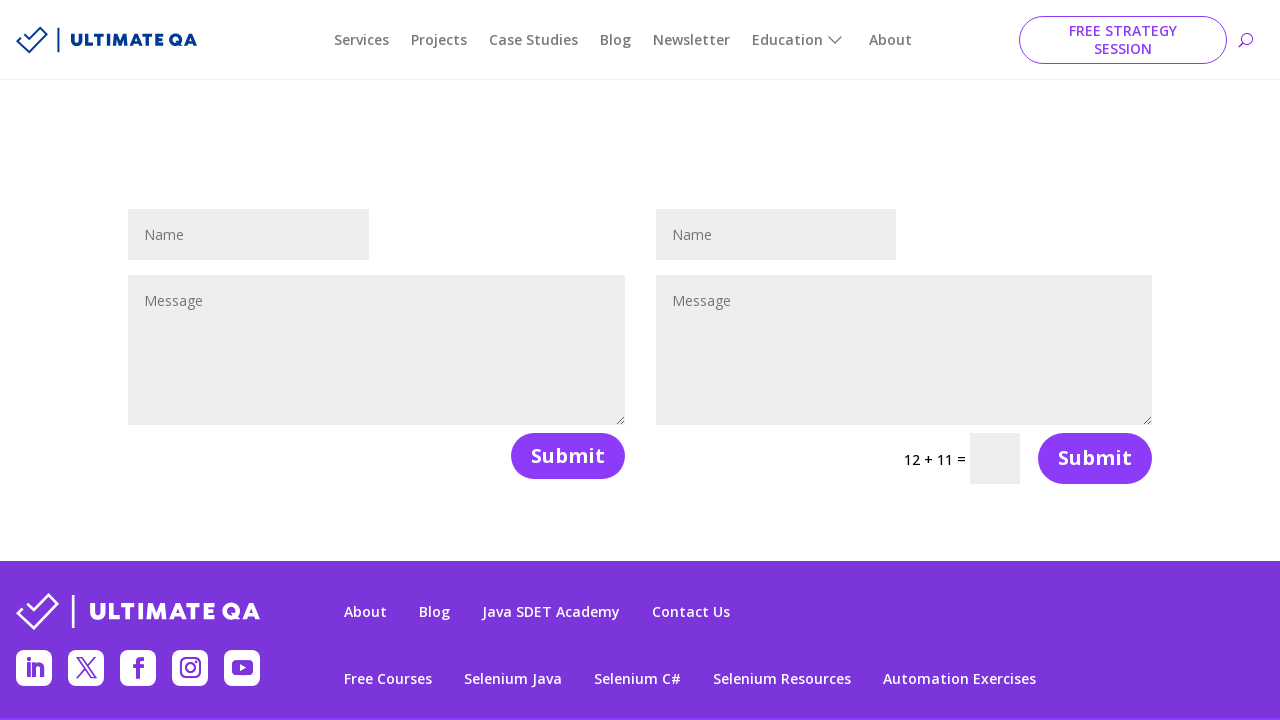

Cleared the name field on #et_pb_contact_name_1
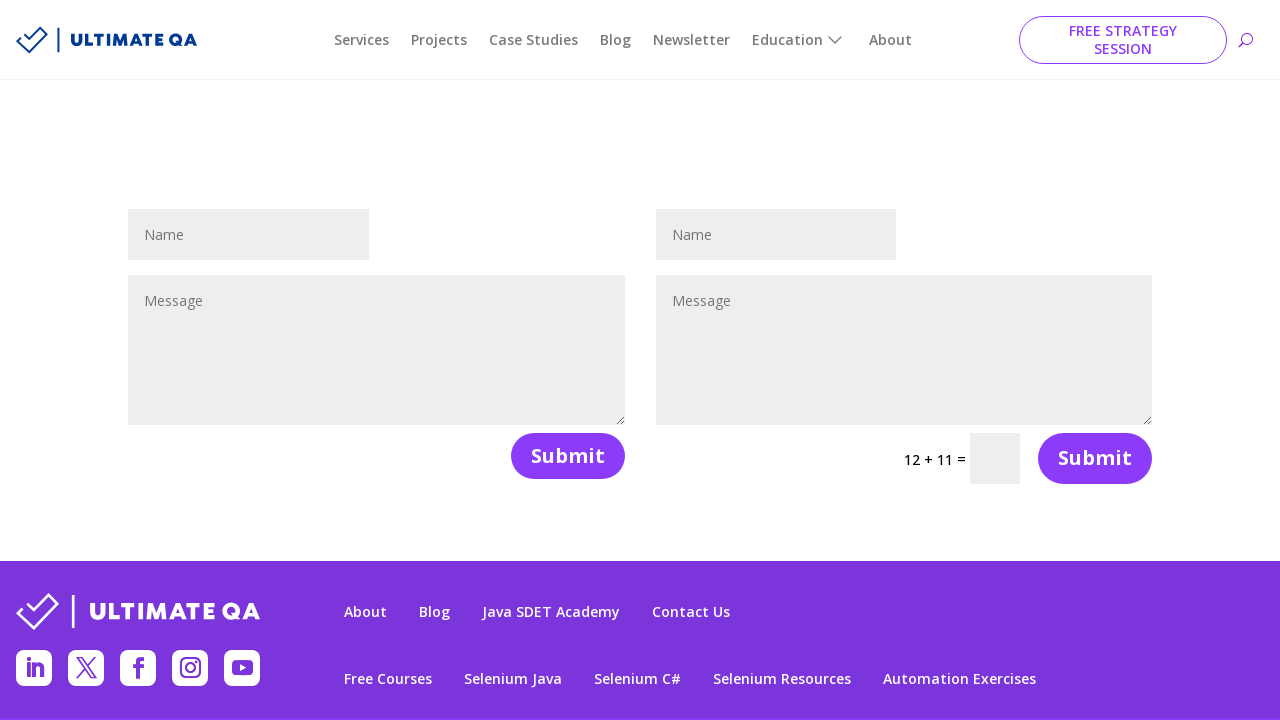

Filled name field with 'test' on #et_pb_contact_name_1
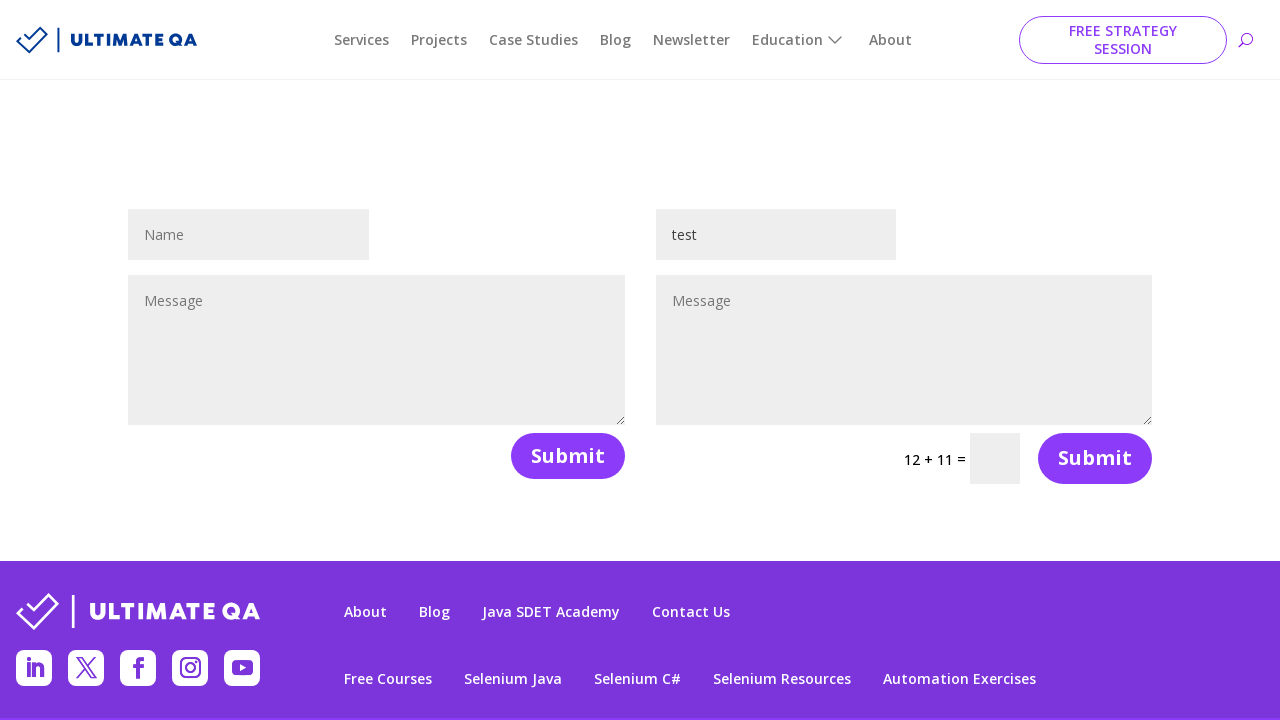

Cleared the message field on #et_pb_contact_message_1
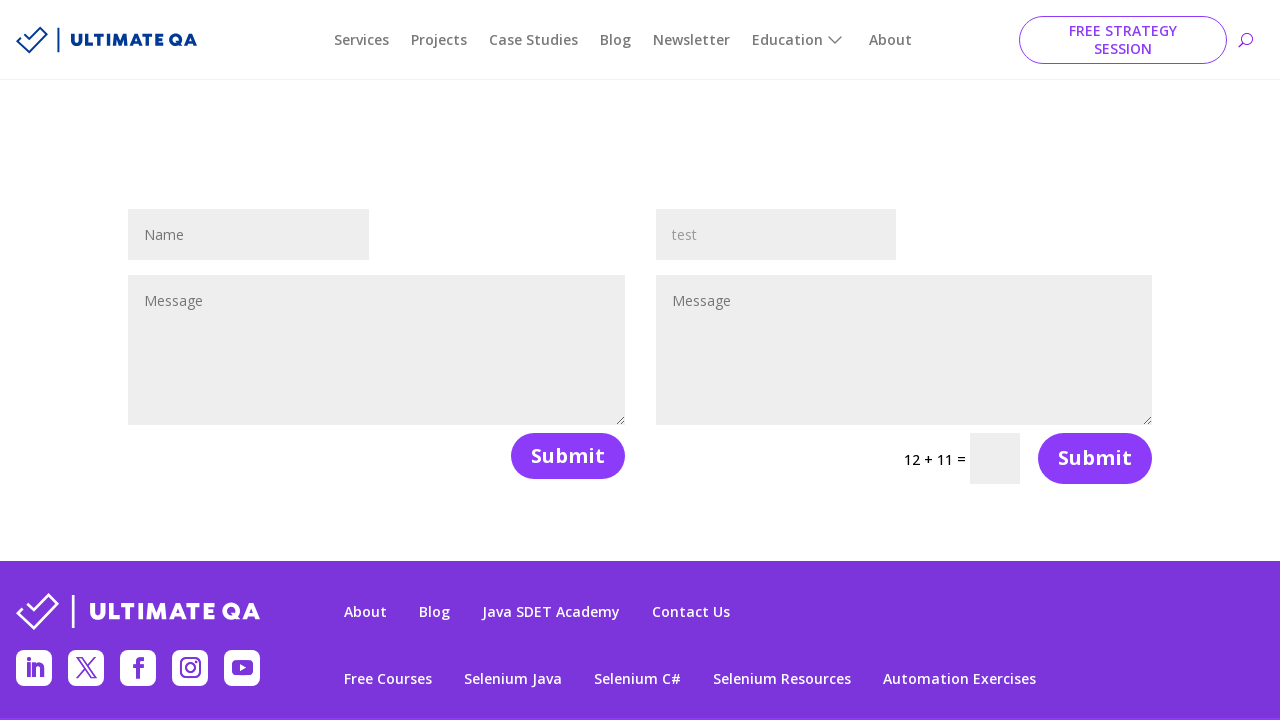

Filled message field with 'testing' on #et_pb_contact_message_1
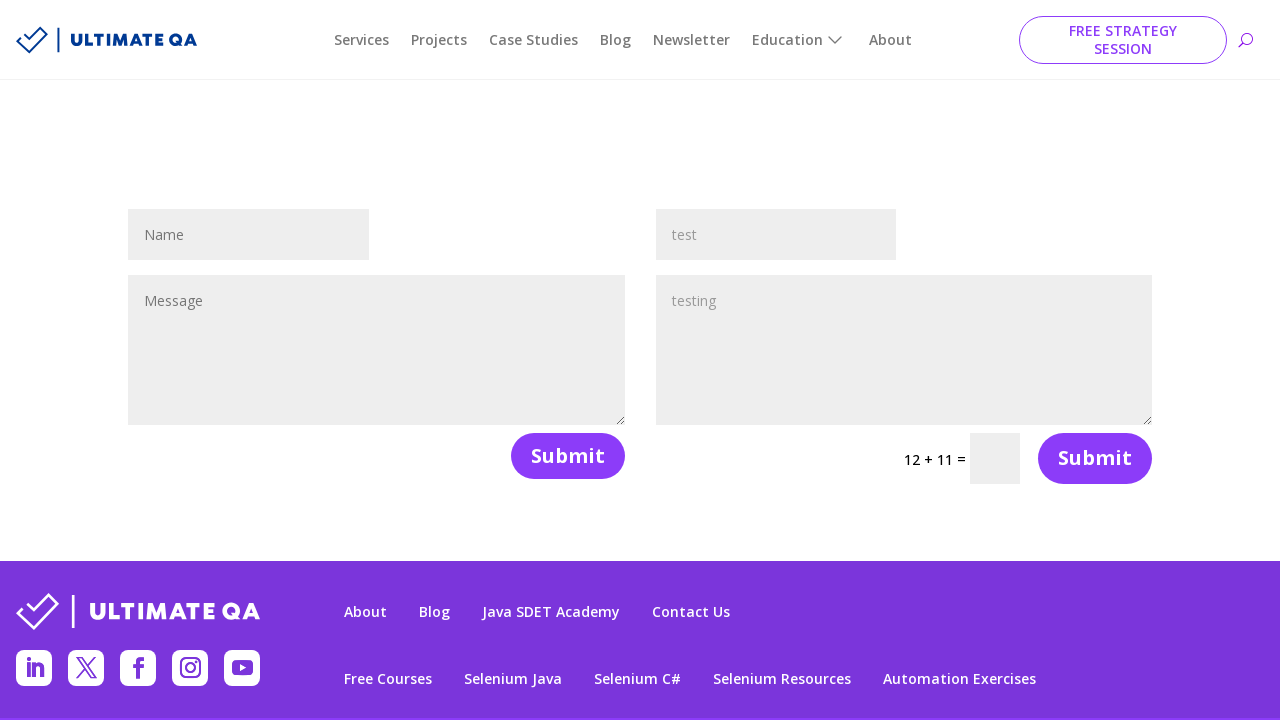

Submitted the form at (559, 456) on .et_contact_bottom_container >> nth=0
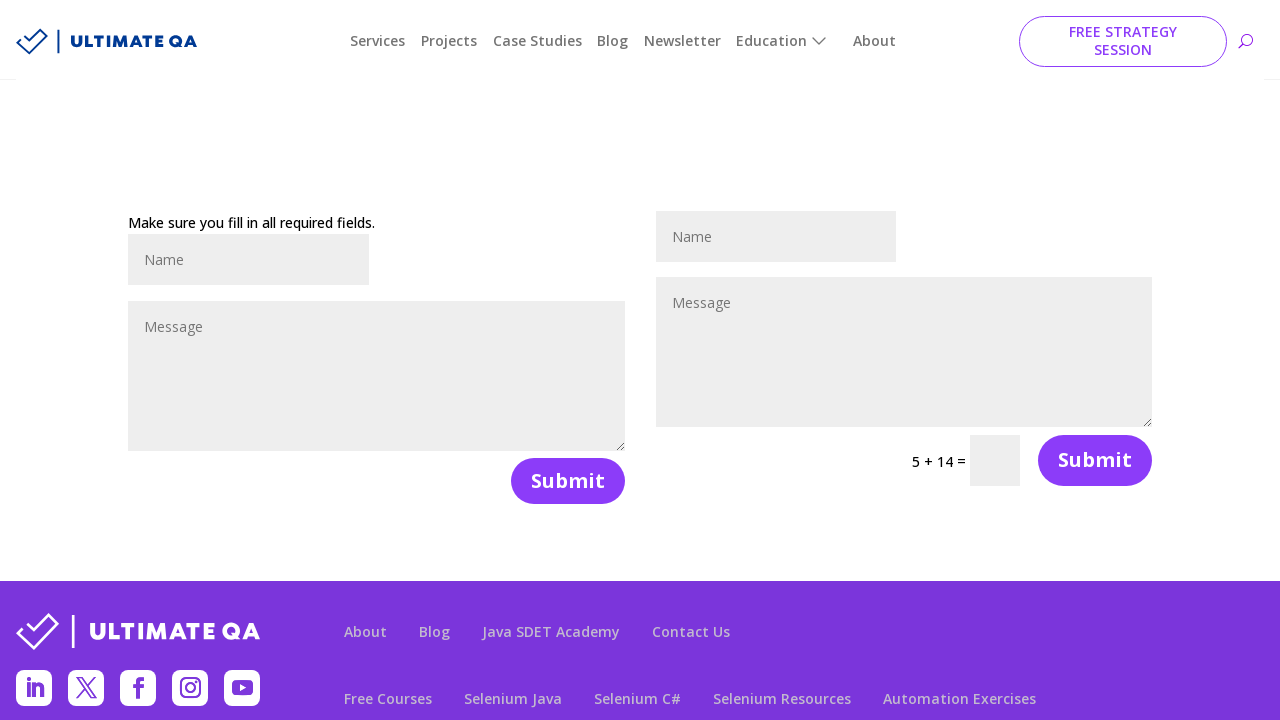

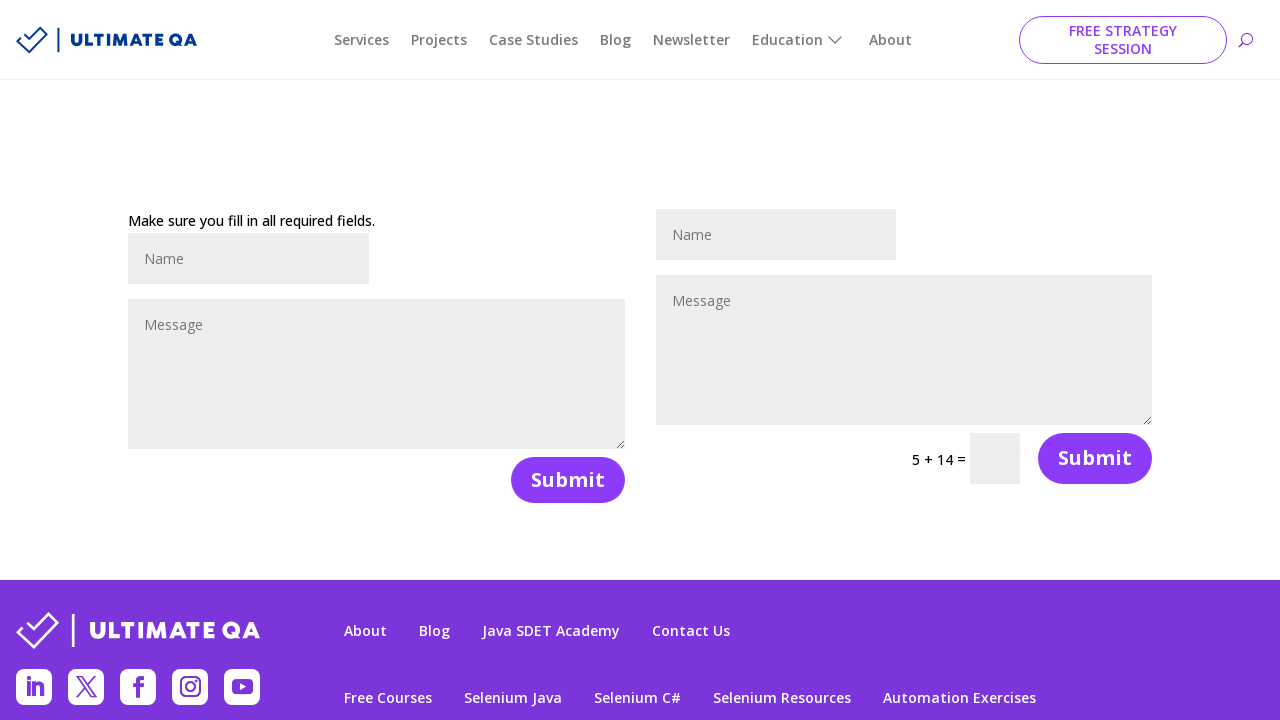